Tests dynamic loading with multiple wait conditions: verifies text visibility, loading icon disappearance, and correct text content.

Starting URL: https://automationfc.github.io/dynamic-loading/

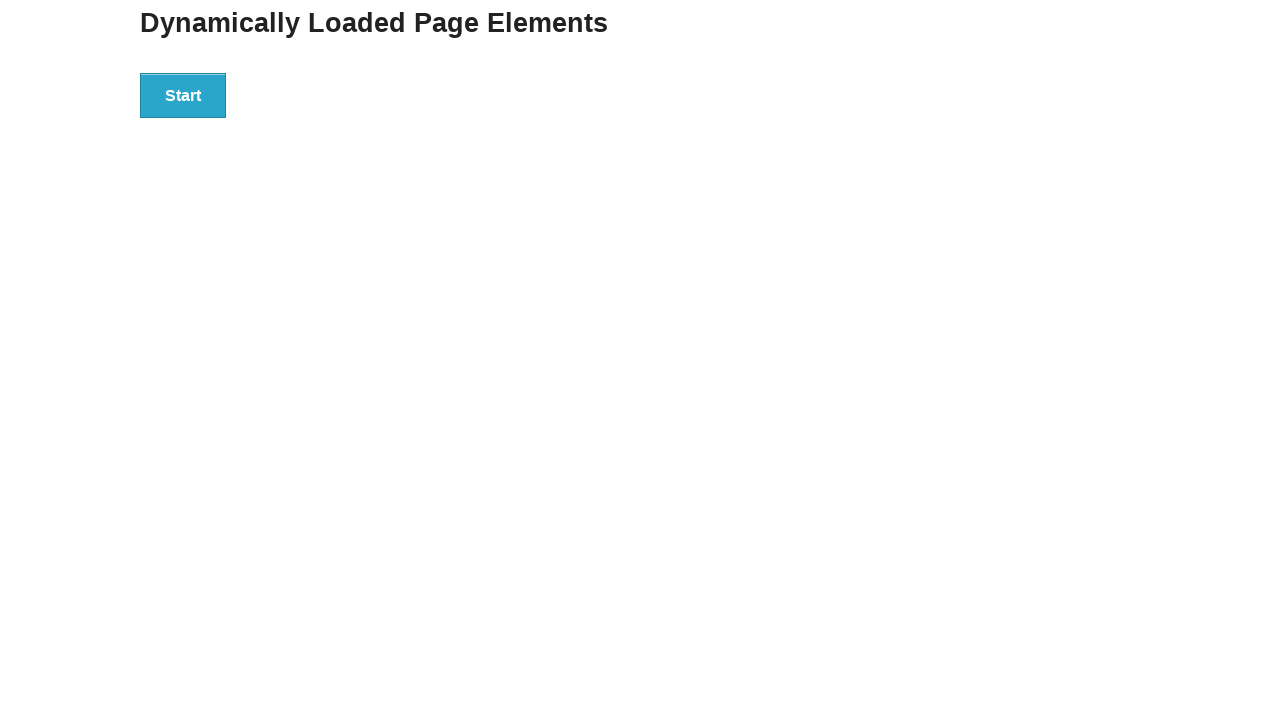

Clicked start button to trigger dynamic loading at (183, 95) on div#start>button
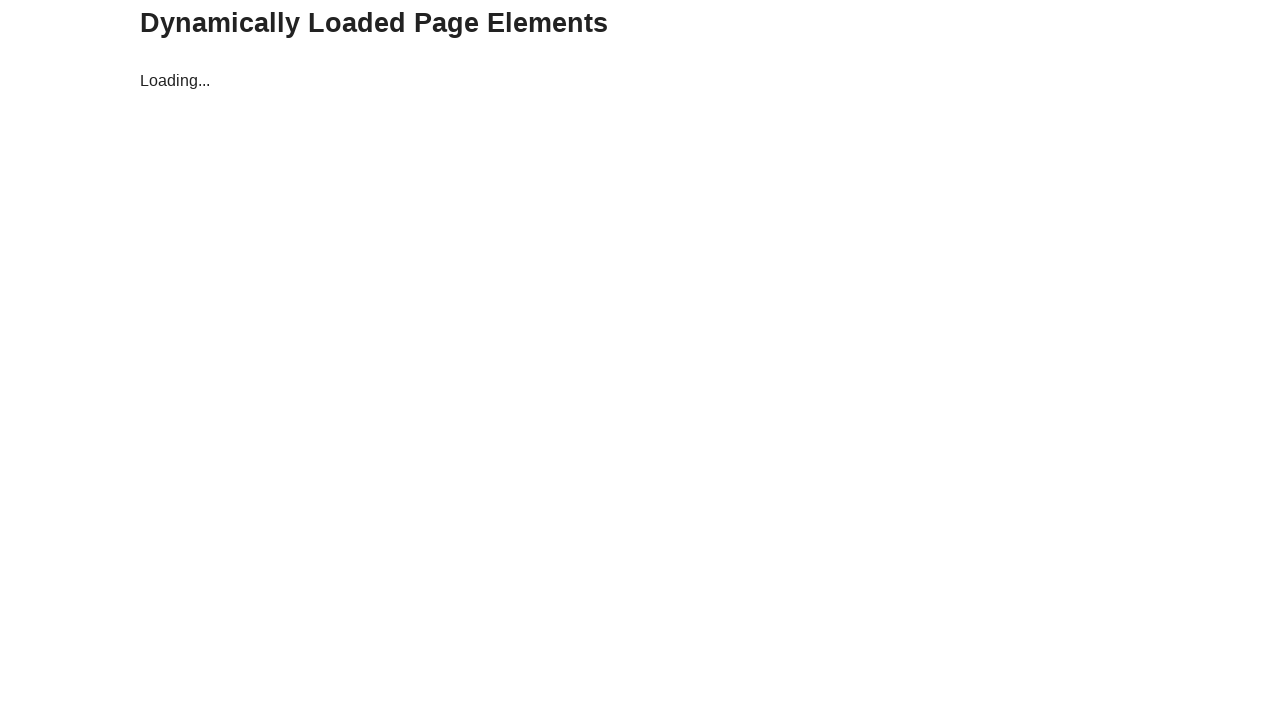

Waited for hello text to become visible
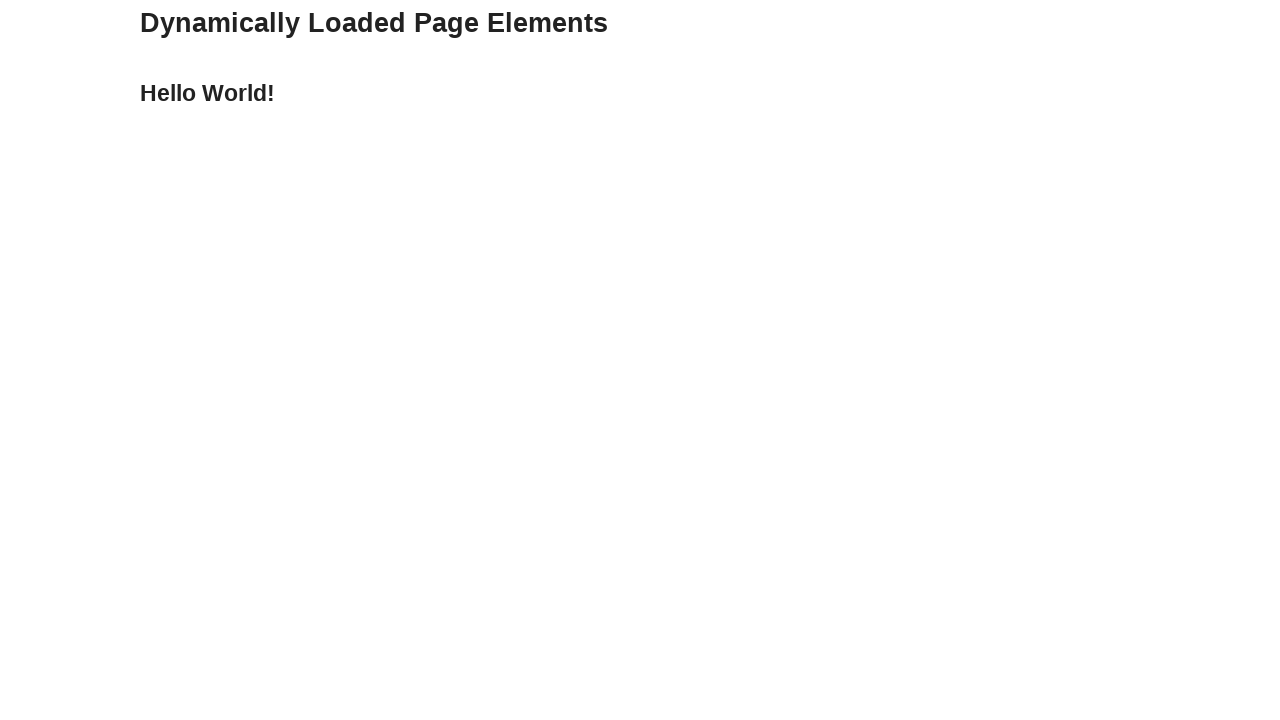

Retrieved hello text content: 'Hello World!'
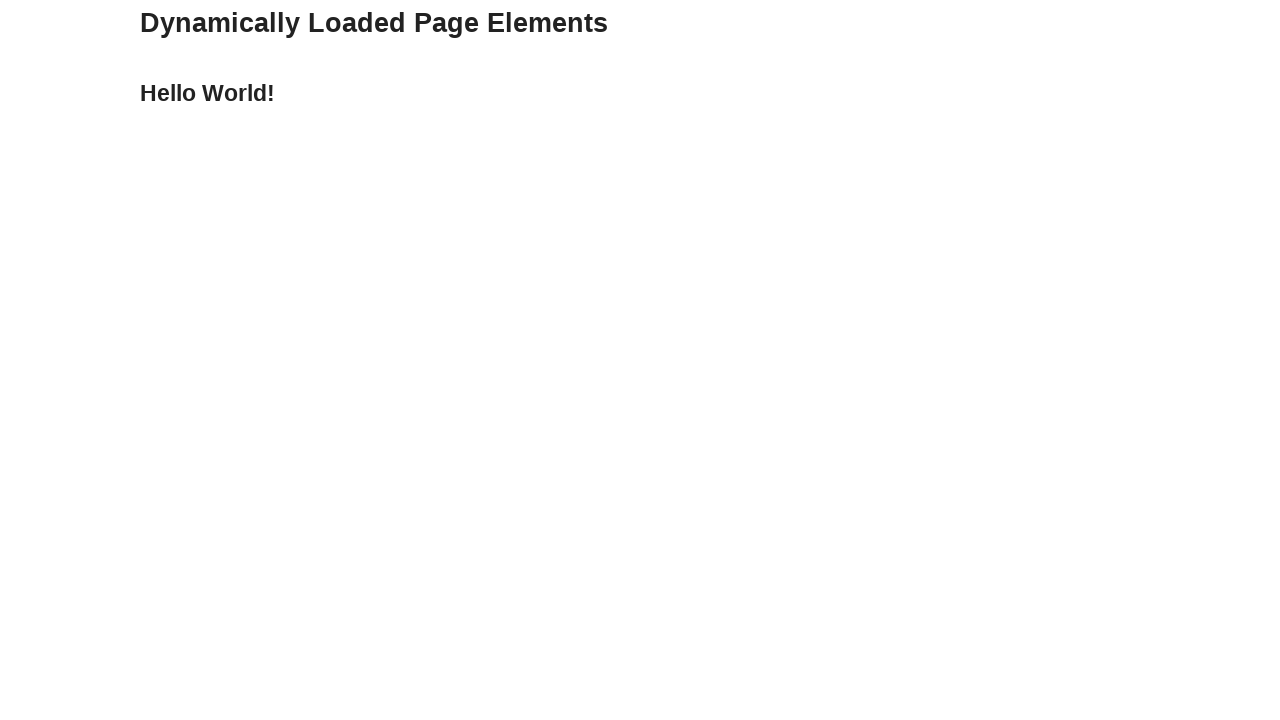

Verified text content equals 'Hello World!'
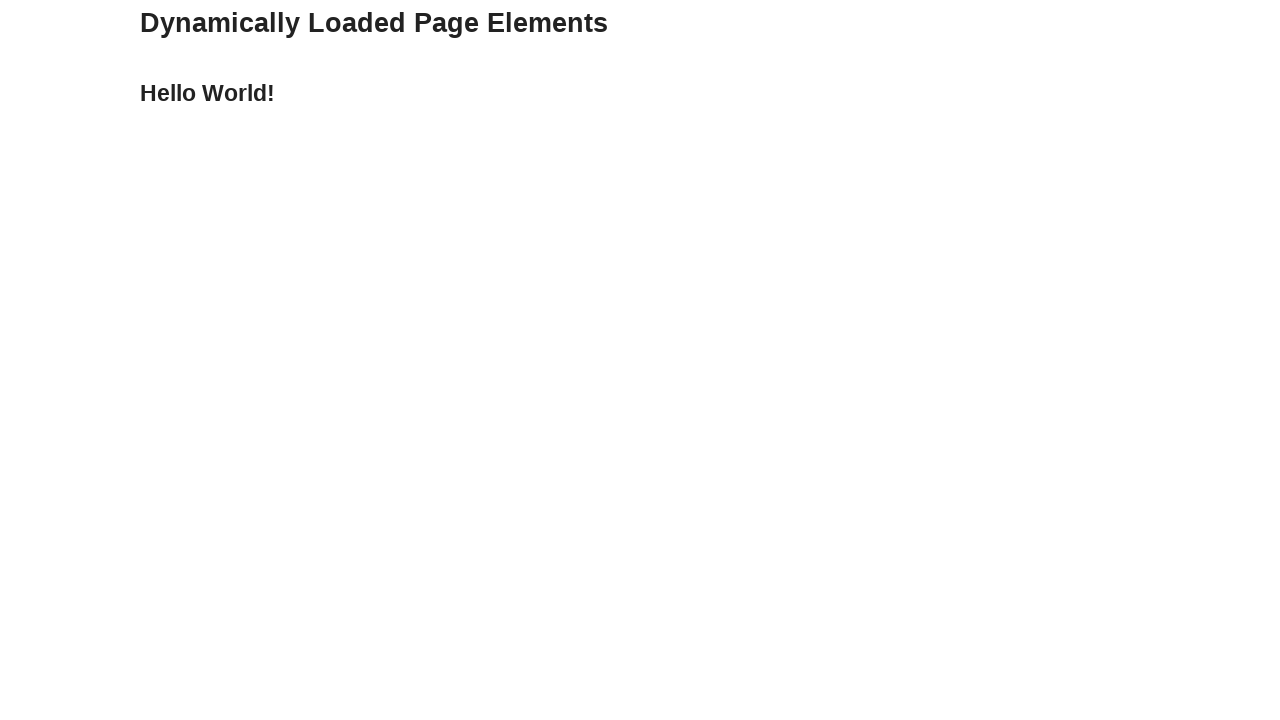

Waited for loading icon to disappear
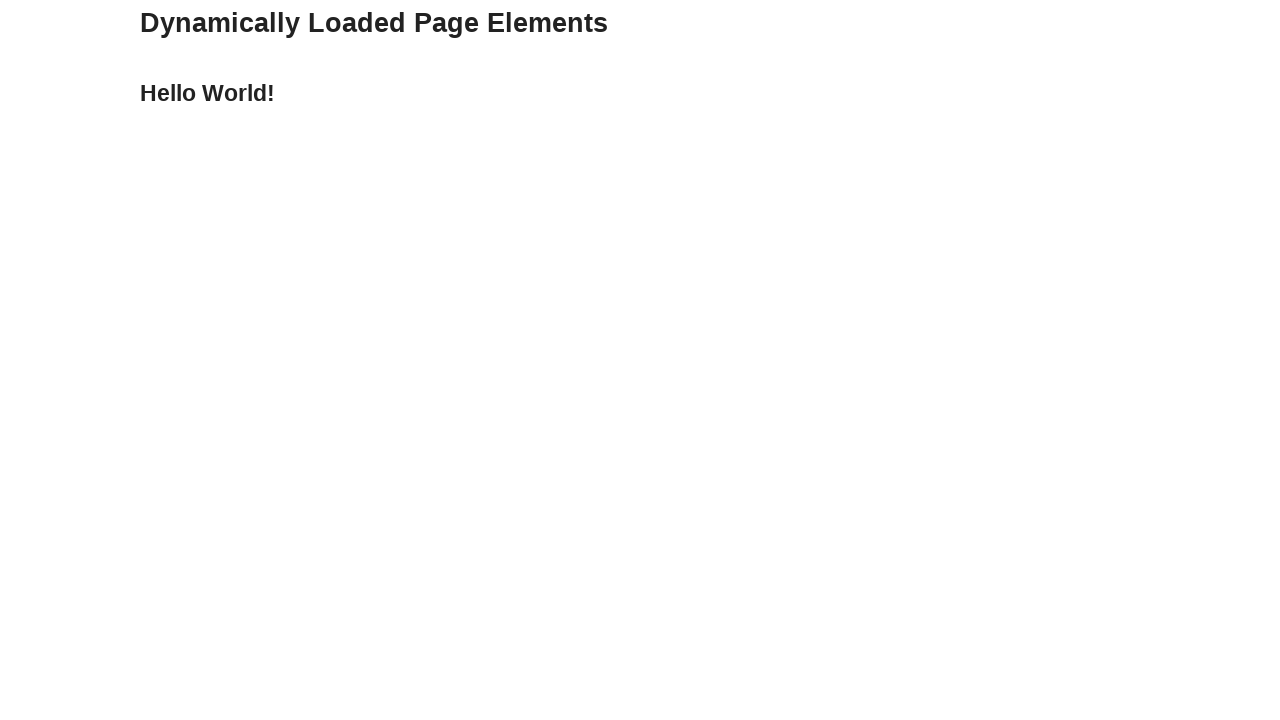

Verified text content again equals 'Hello World!' after loading icon disappeared
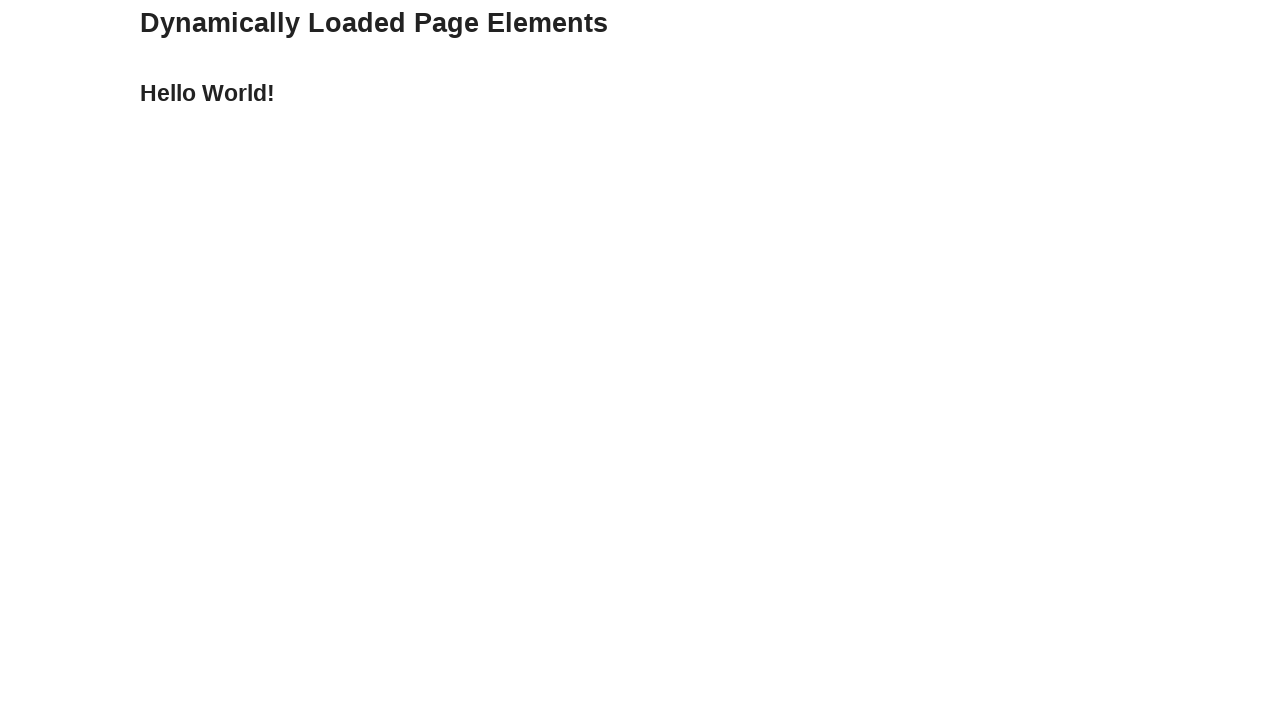

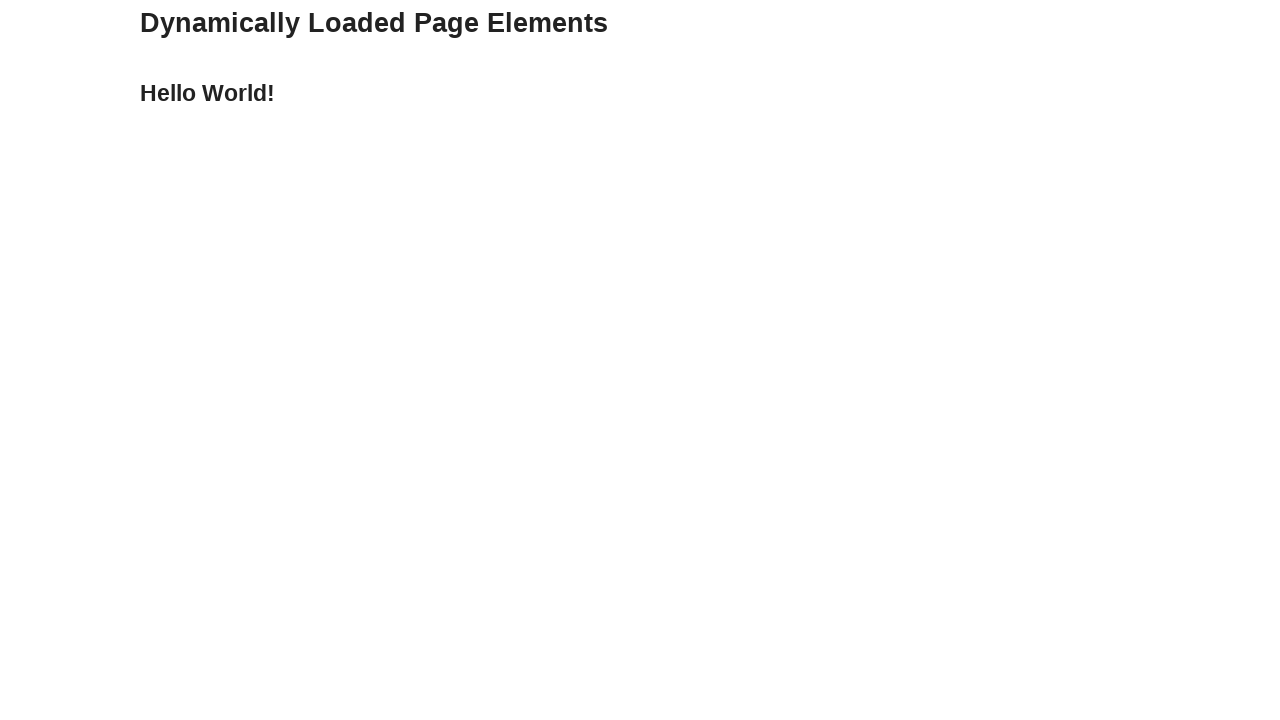